Tests double-click functionality on an input element on the clicks demo page.

Starting URL: https://sahitest.com/demo/clicks.htm

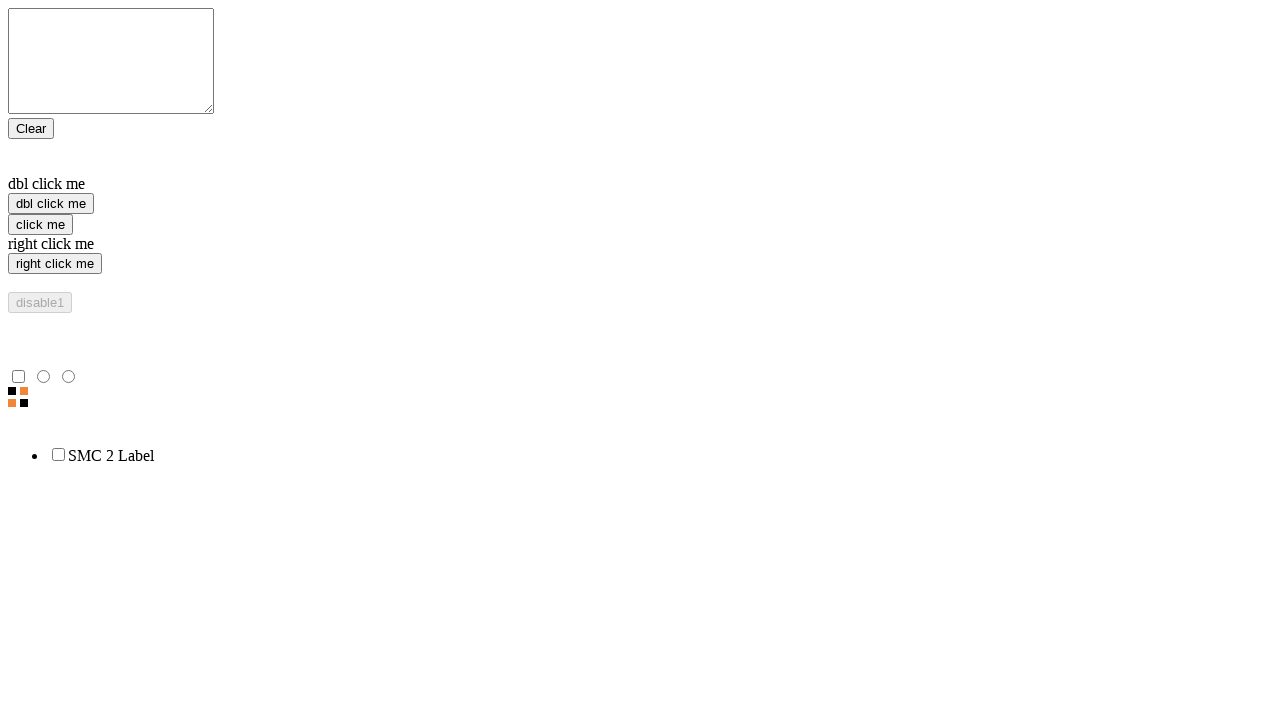

Navigated to clicks demo page
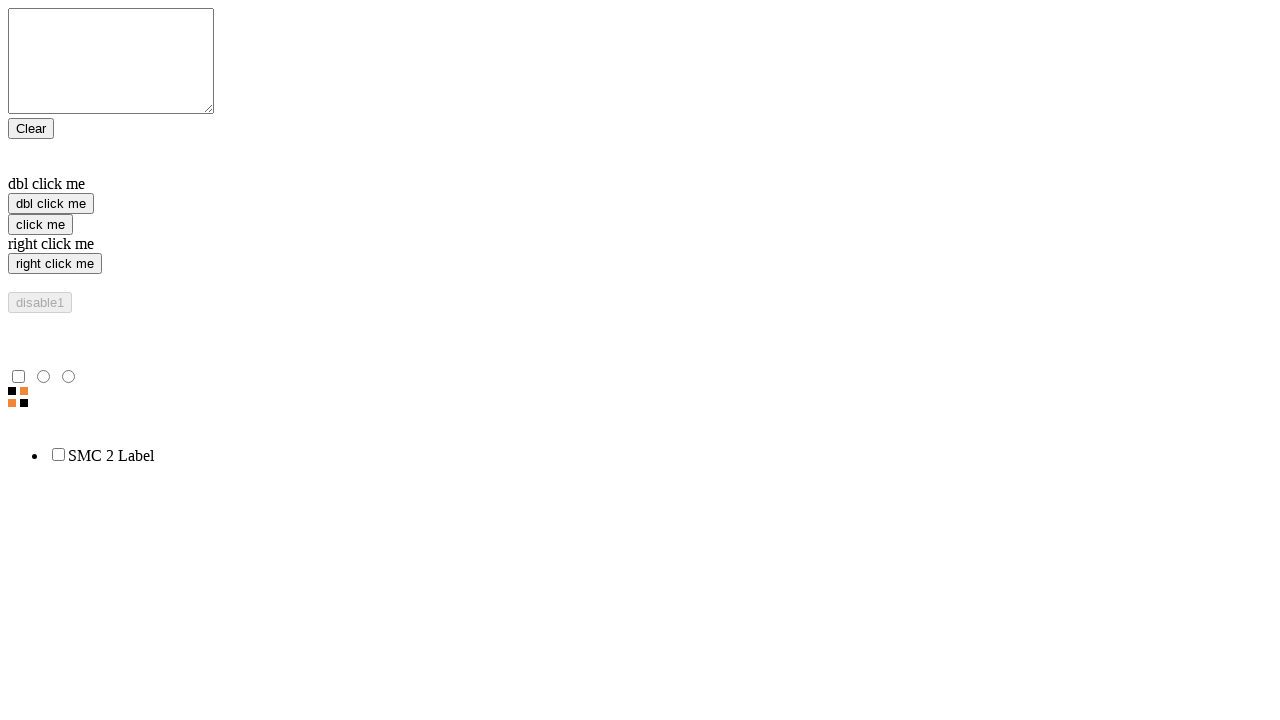

Double-clicked on input element at (55, 264) on xpath=//html/body/form/input[4]
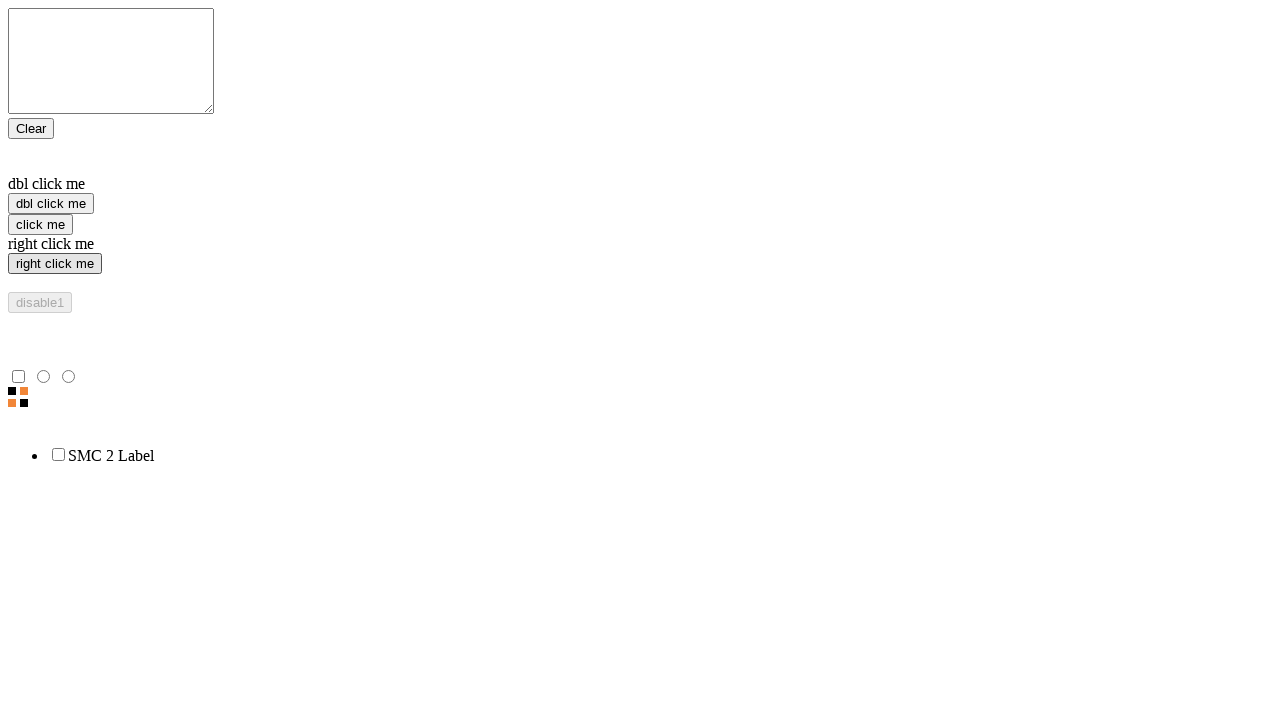

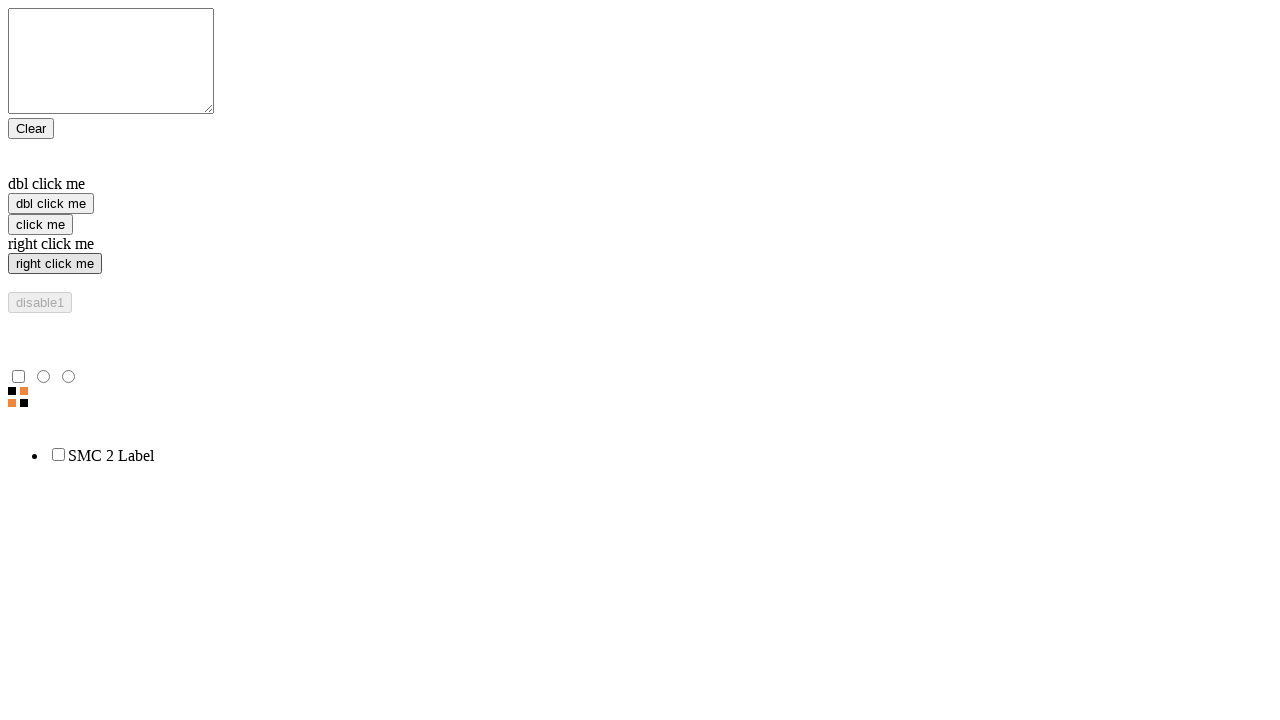